Navigates to OrangeHRM demo homepage and verifies that the company logo is displayed on the login page.

Starting URL: https://opensource-demo.orangehrmlive.com

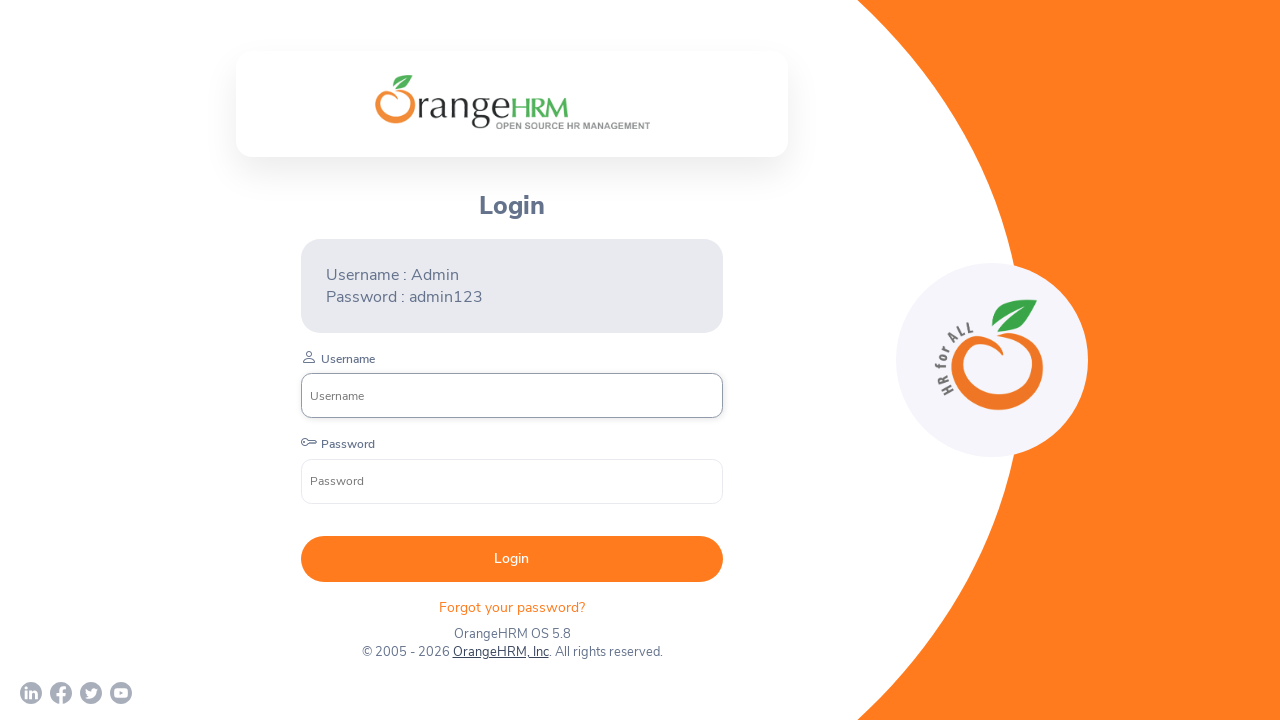

Waited for company logo element to load on login page
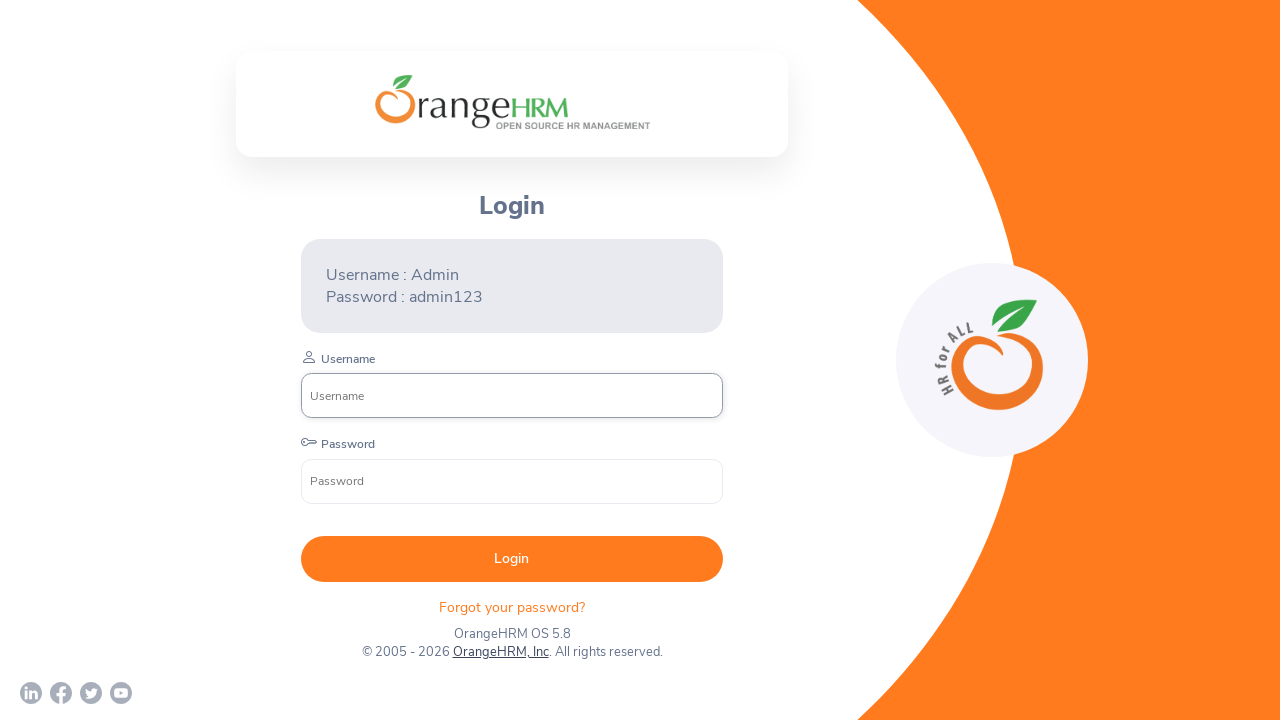

Located company logo element
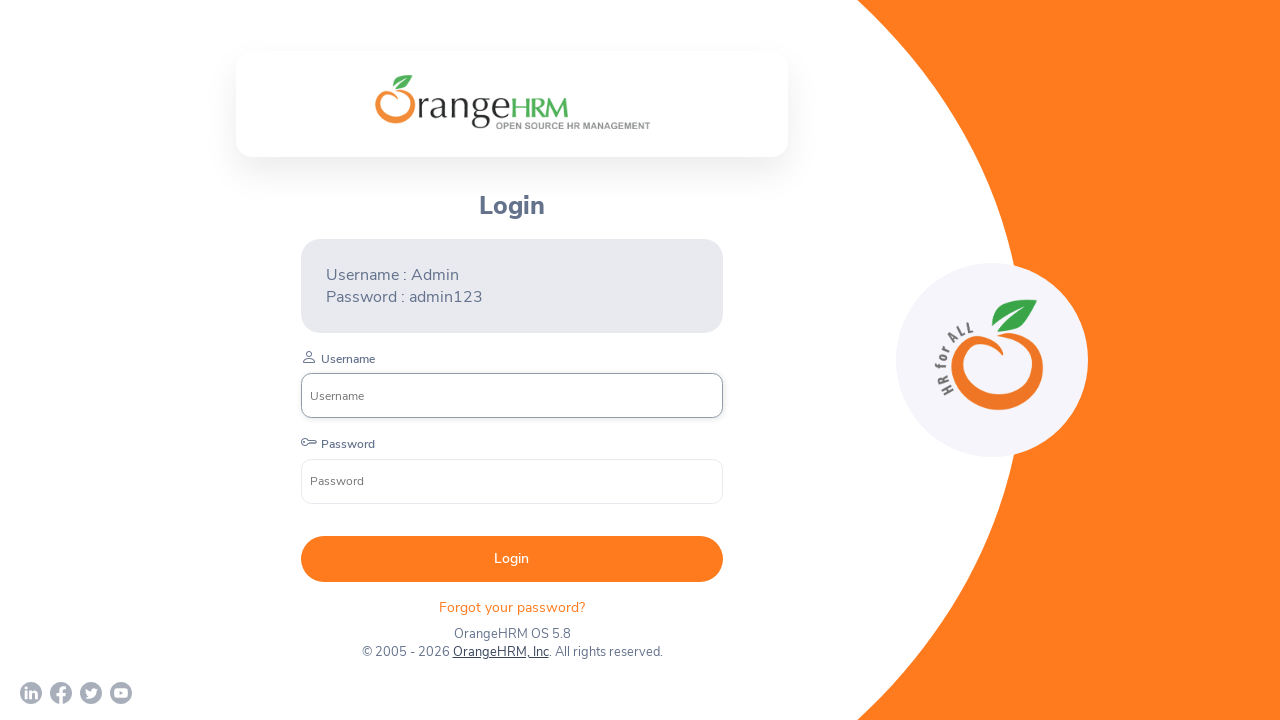

Verified that company logo is visible on OrangeHRM login page
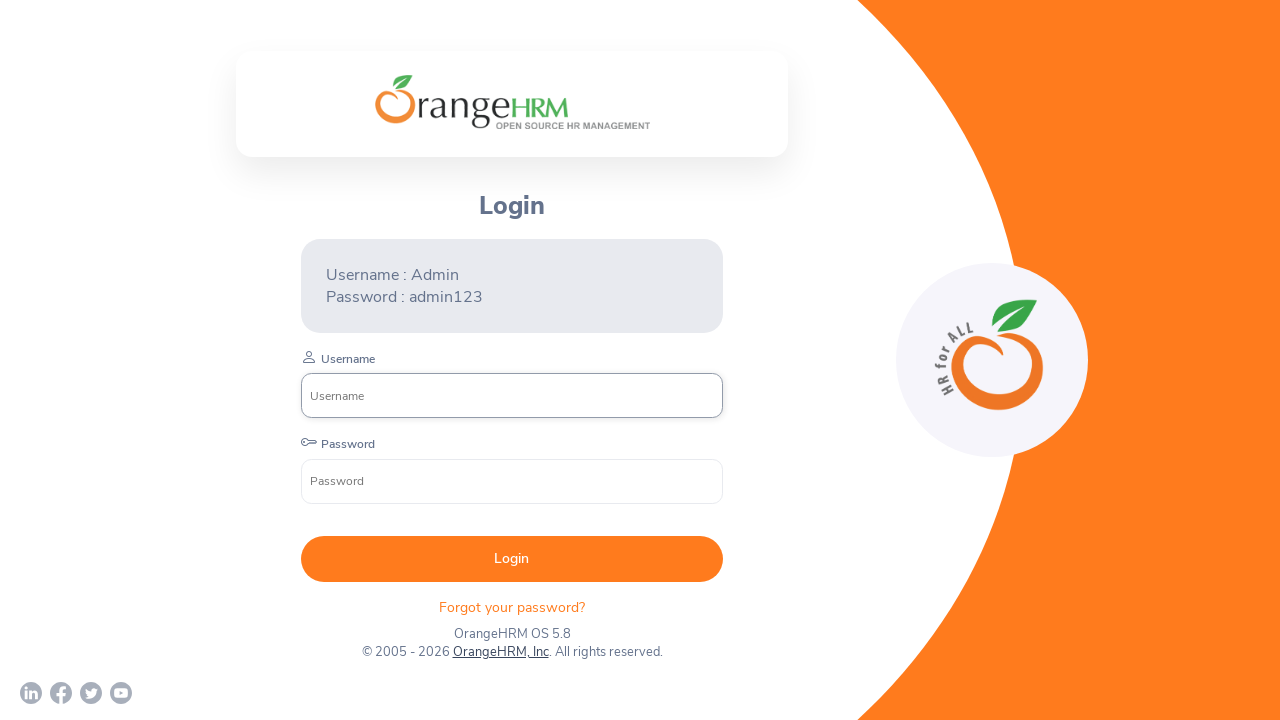

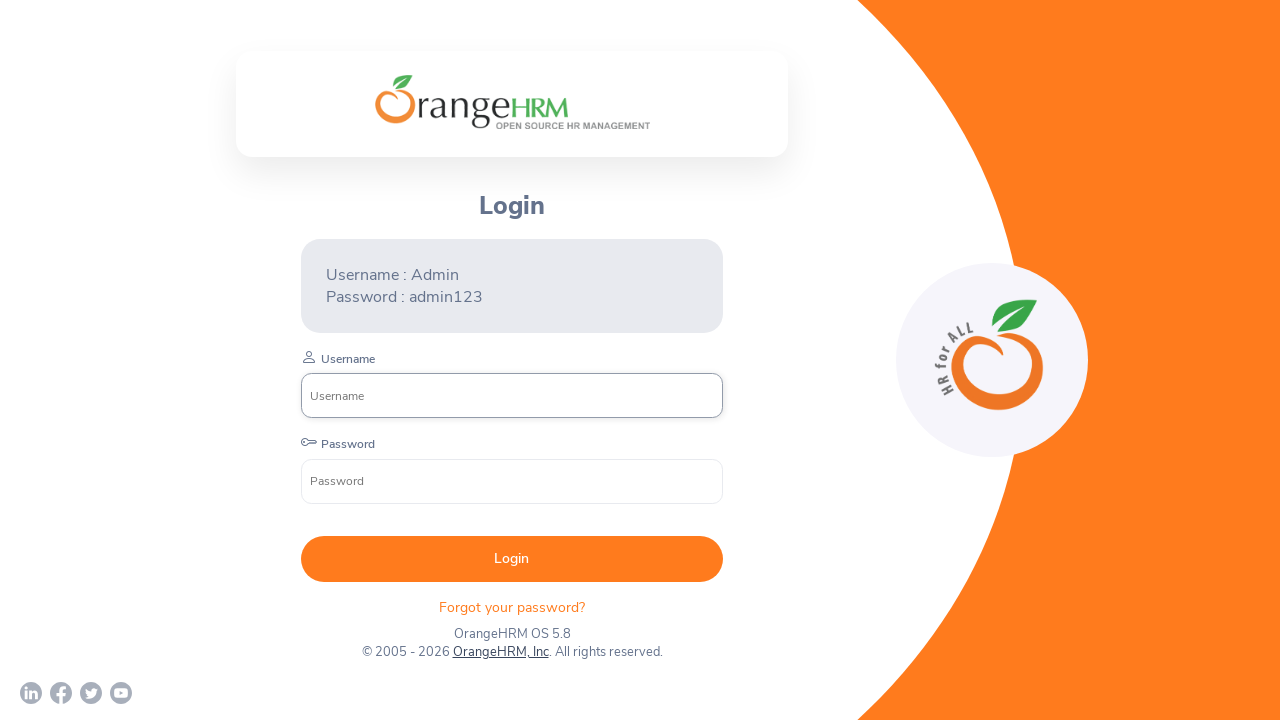